Navigates to Apple's website, clicks on the iPhone link, and verifies that links are present on the page

Starting URL: https://www.apple.com

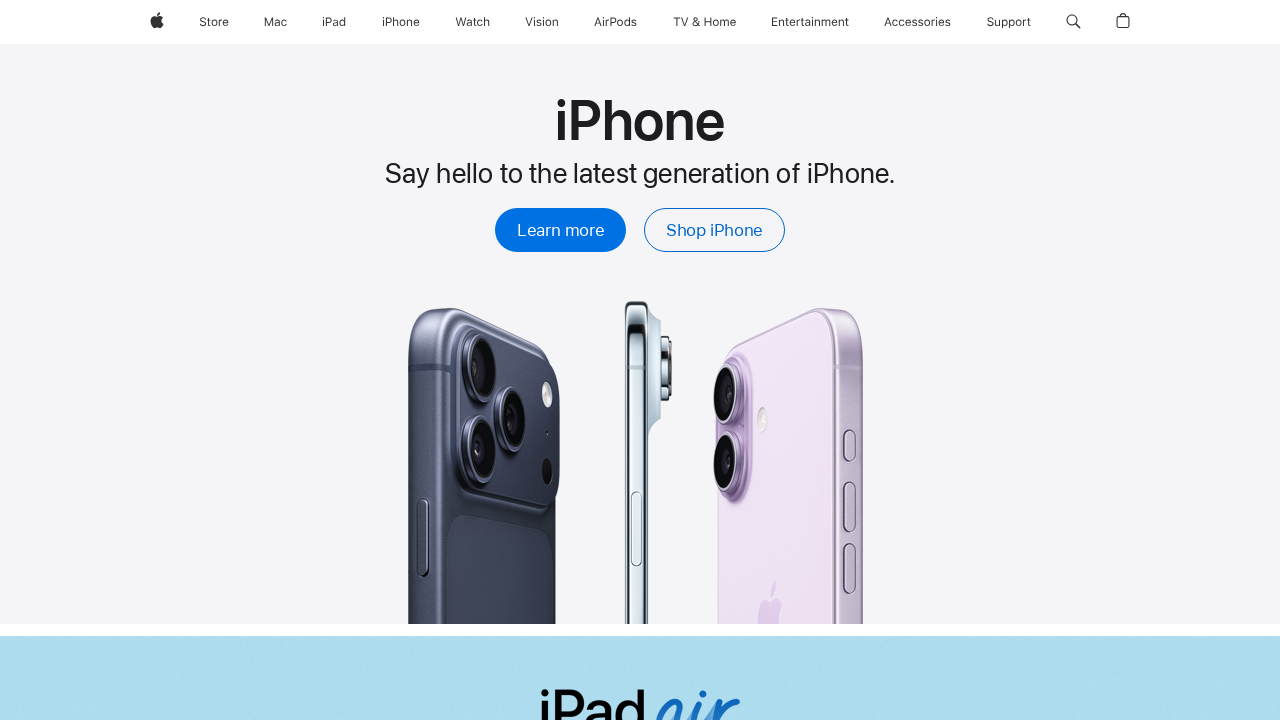

Clicked on iPhone link at (401, 22) on xpath=//span[.='iPhone']/..
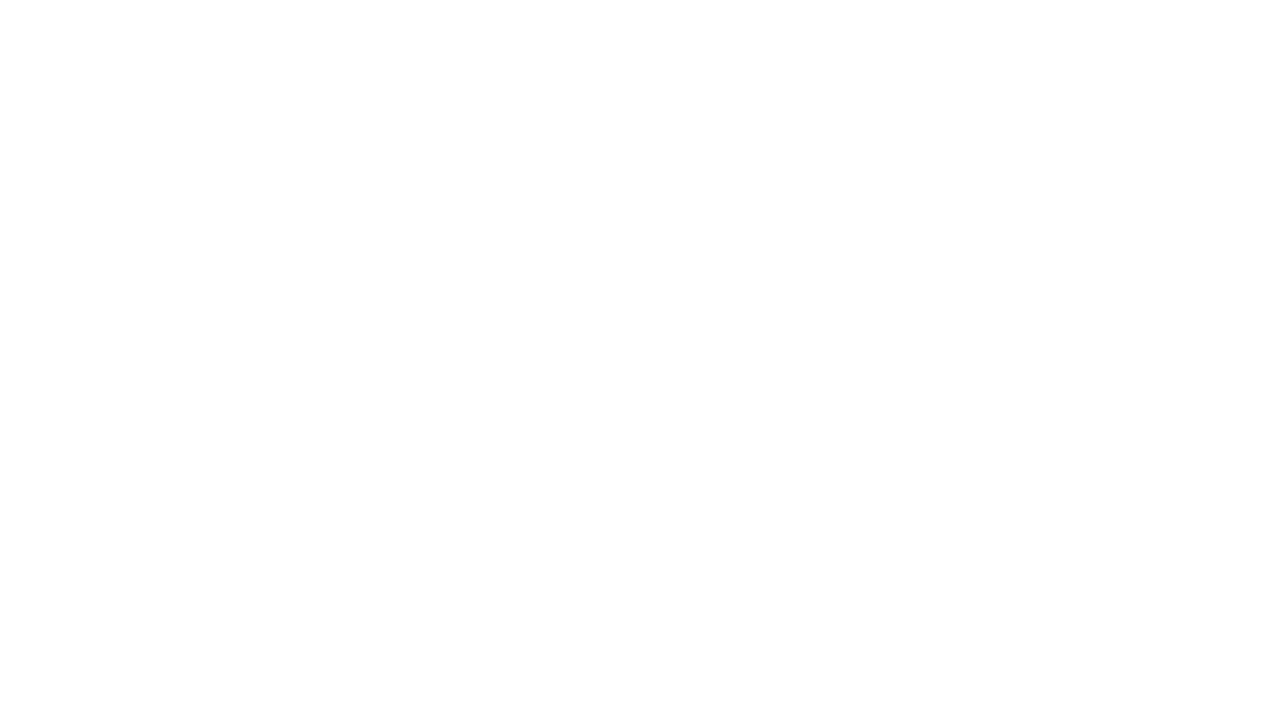

Waited for page to load (networkidle state)
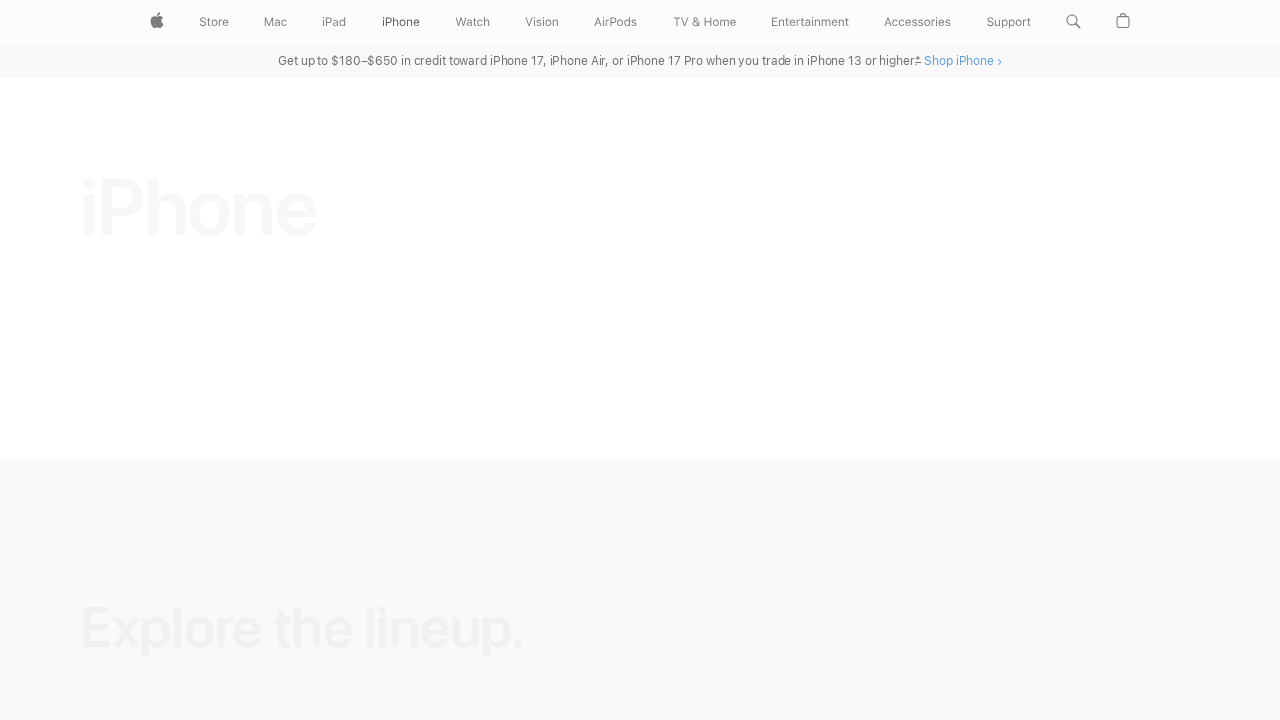

Verified that links are present on the page
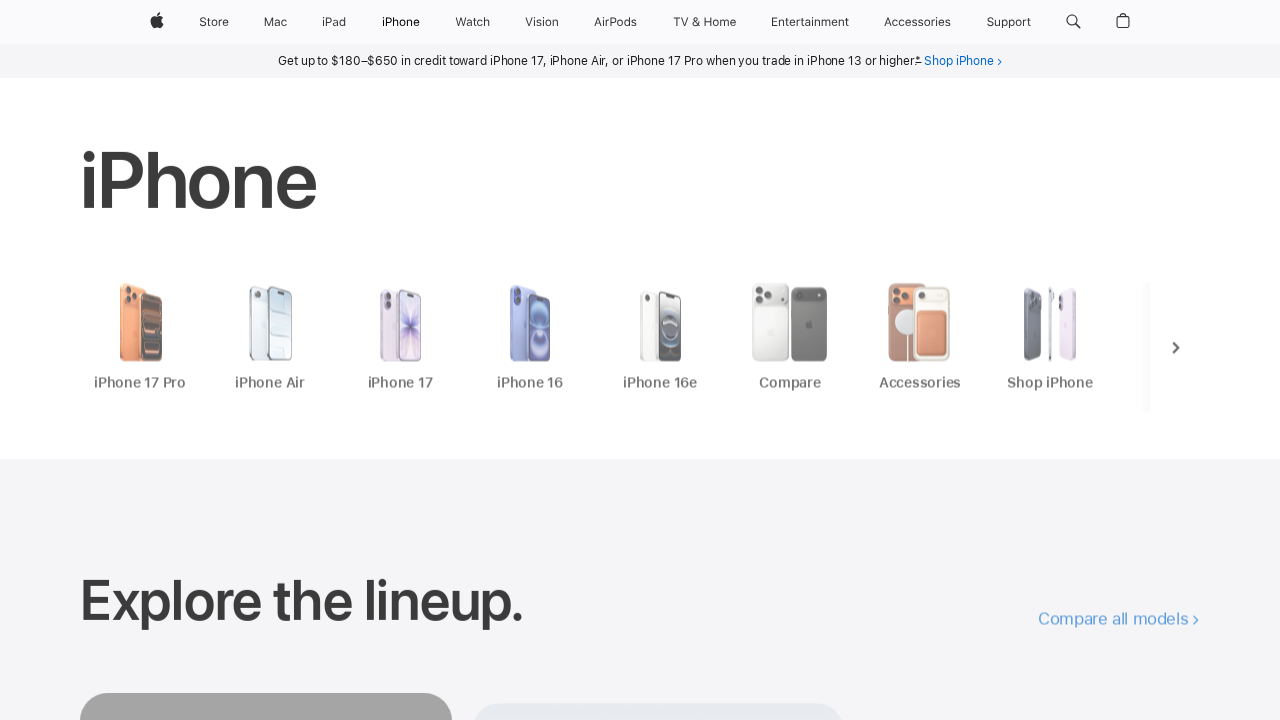

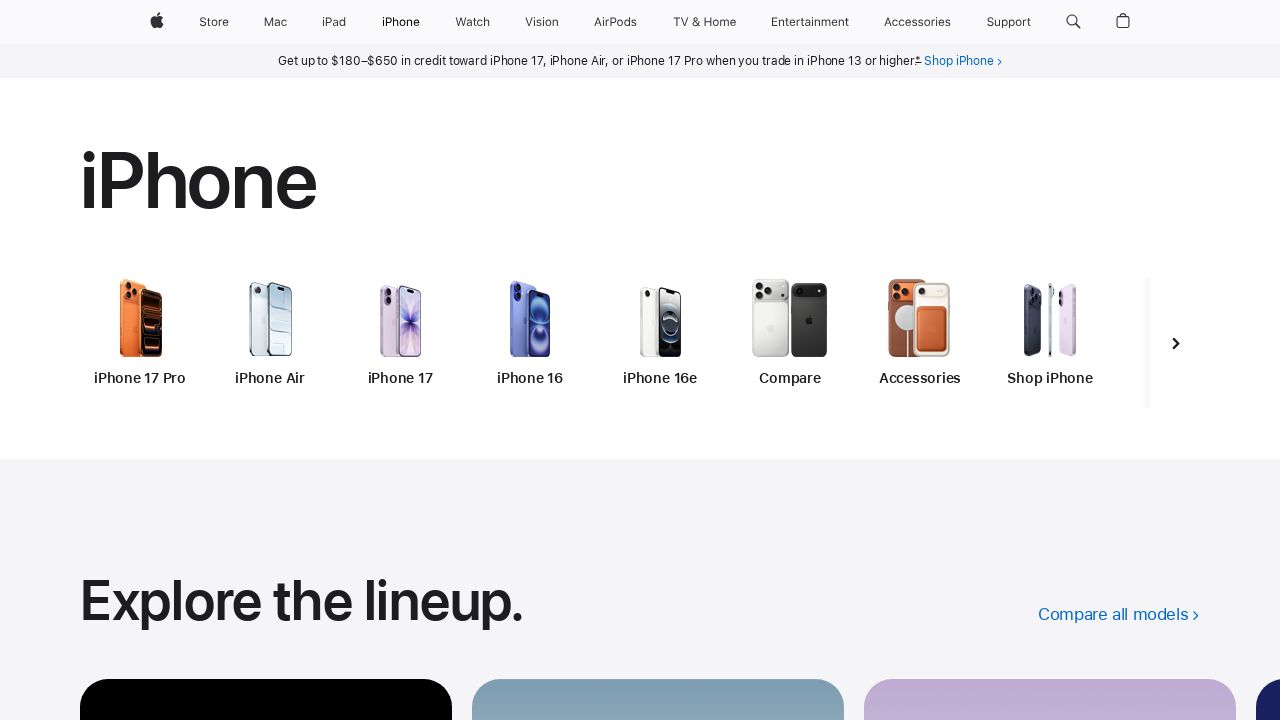